Tests that the browser back button works correctly with filter navigation

Starting URL: https://demo.playwright.dev/todomvc

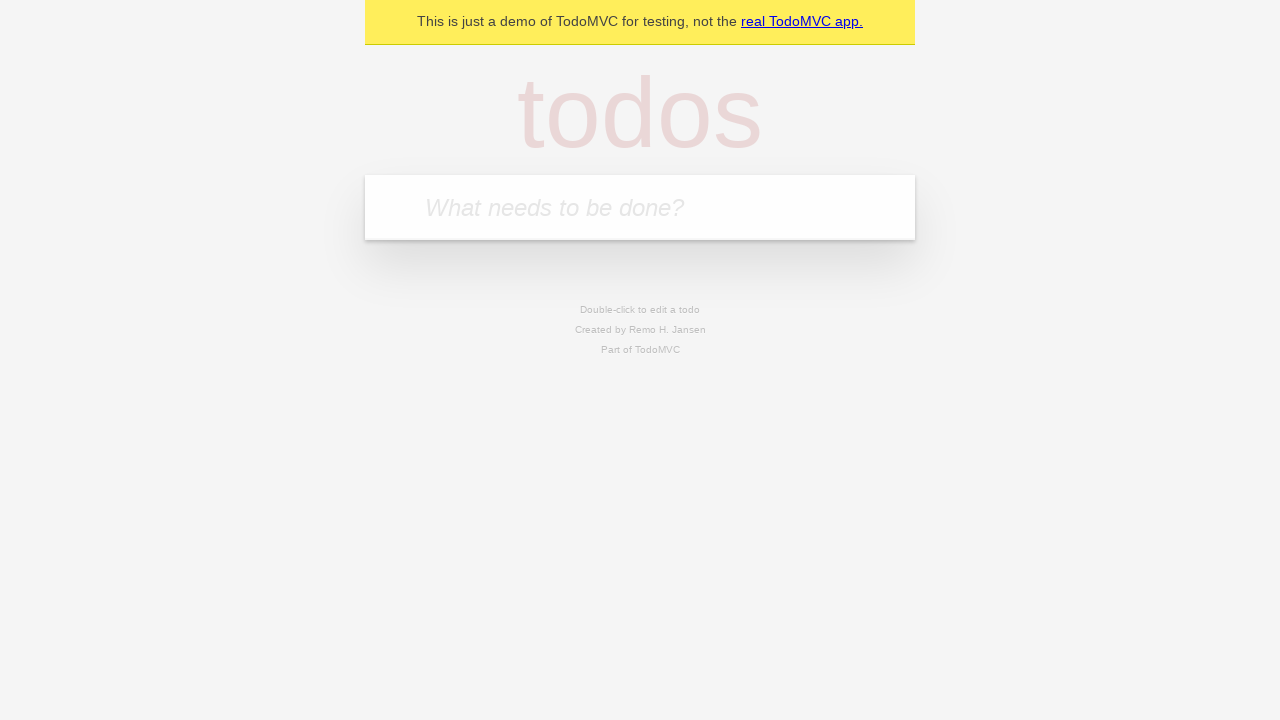

Filled first todo item 'buy some cheese' on internal:attr=[placeholder="What needs to be done?"i]
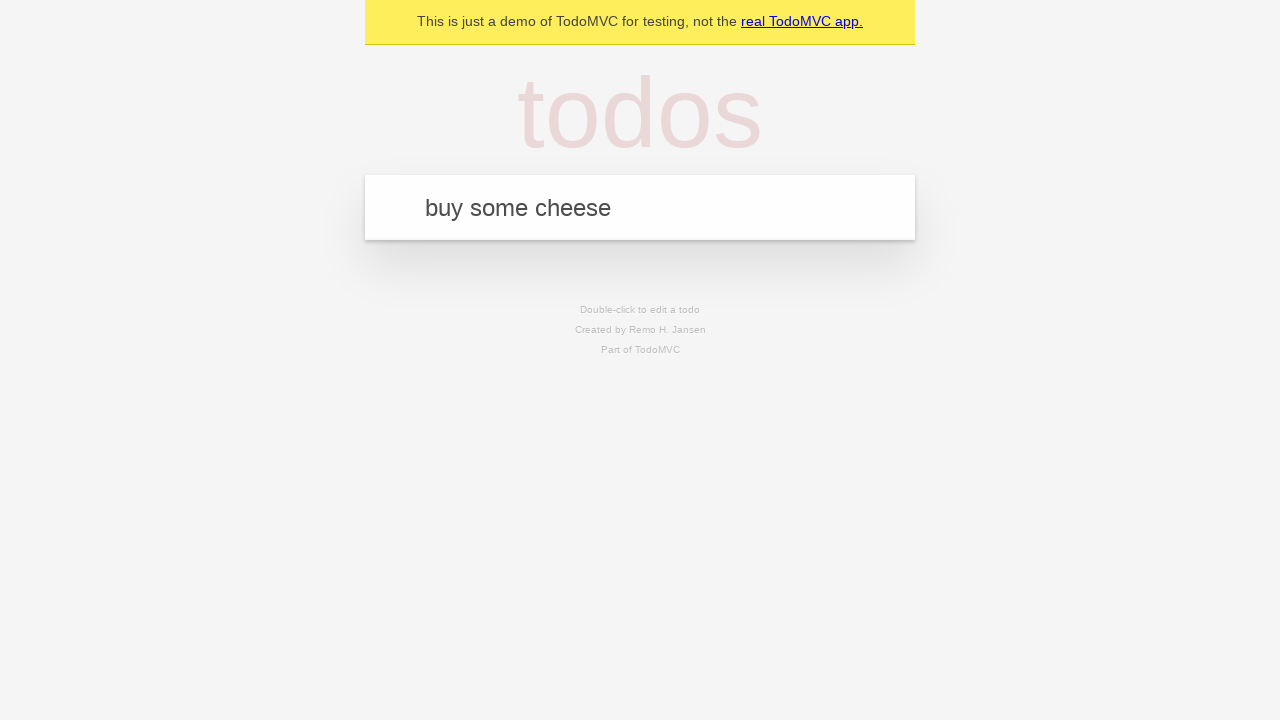

Pressed Enter to create first todo on internal:attr=[placeholder="What needs to be done?"i]
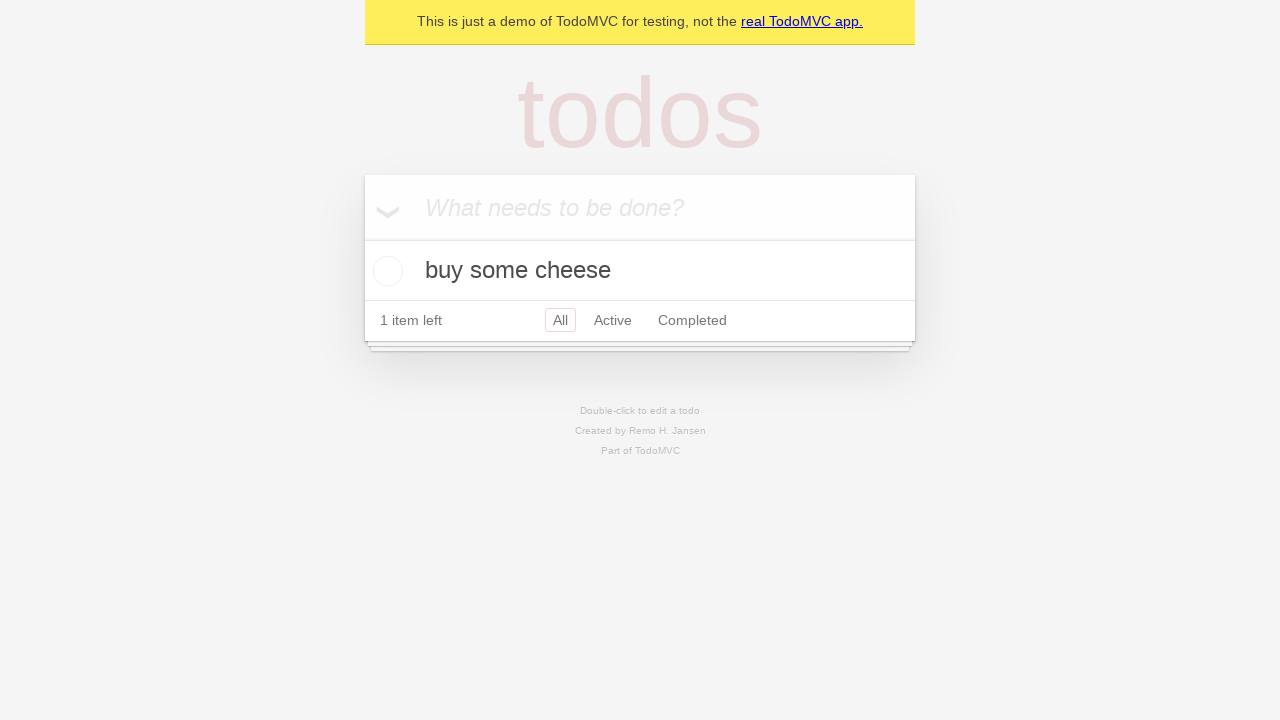

Filled second todo item 'feed the cat' on internal:attr=[placeholder="What needs to be done?"i]
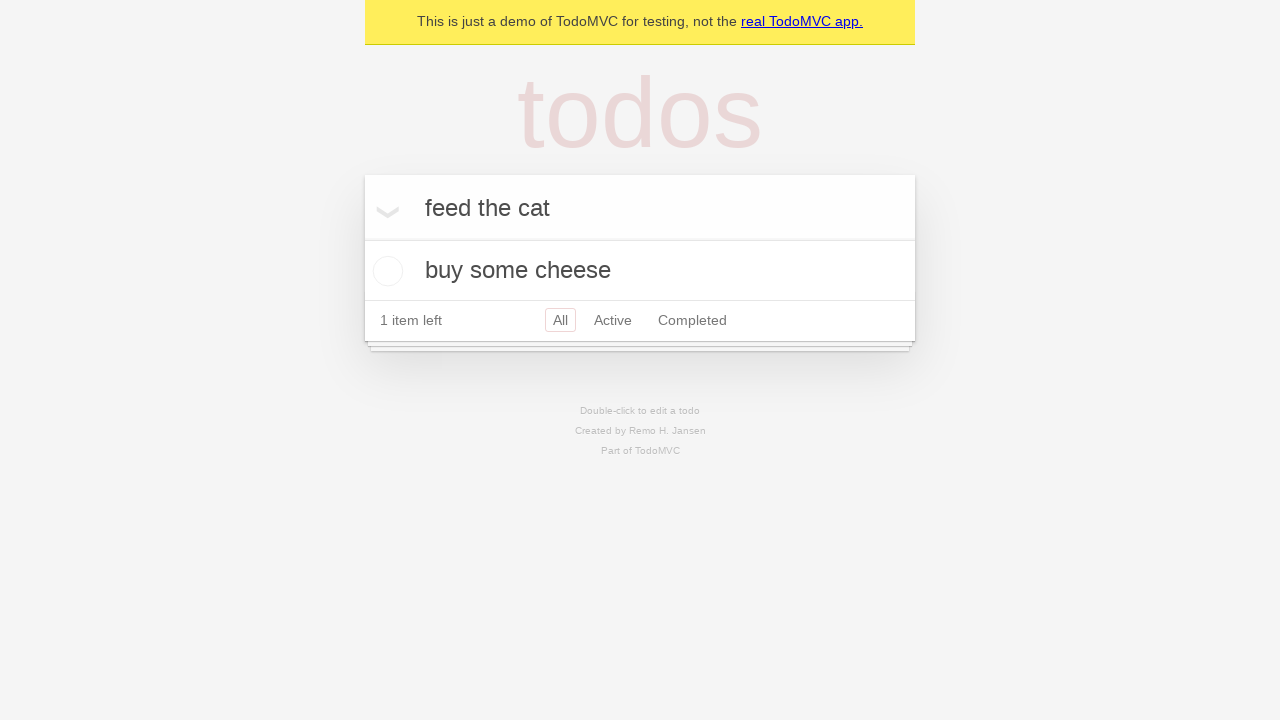

Pressed Enter to create second todo on internal:attr=[placeholder="What needs to be done?"i]
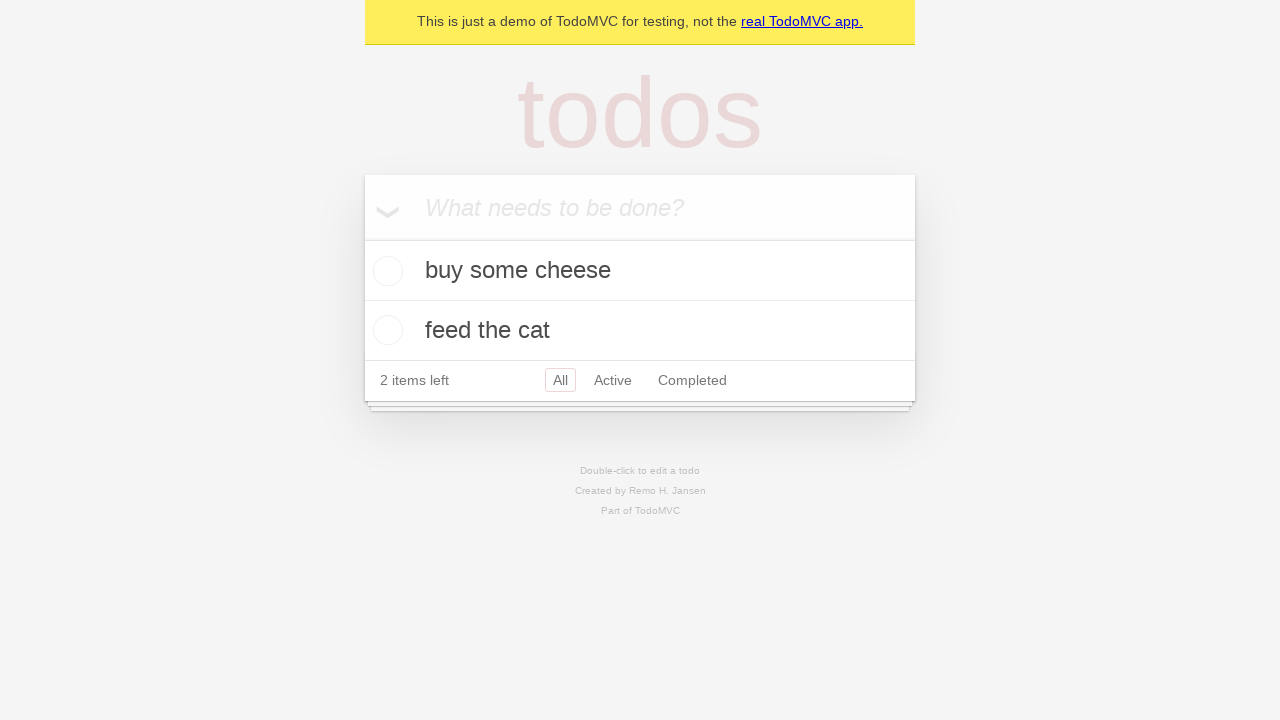

Filled third todo item 'book a doctors appointment' on internal:attr=[placeholder="What needs to be done?"i]
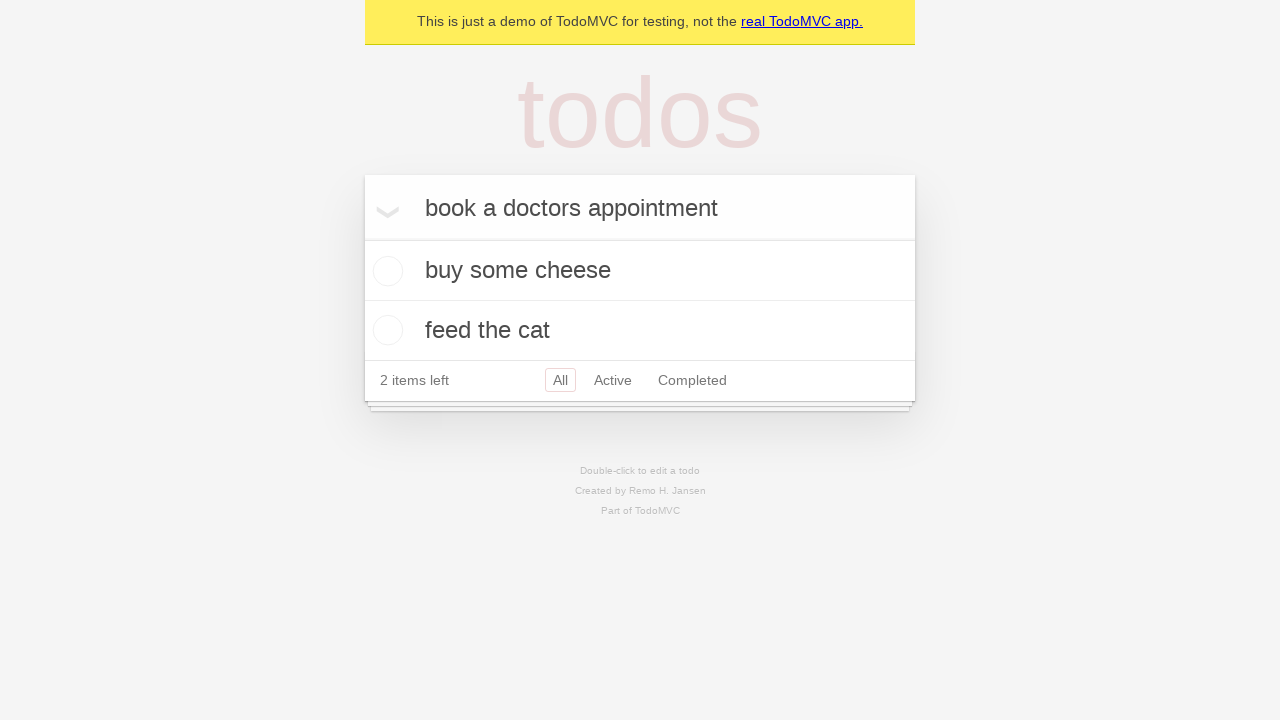

Pressed Enter to create third todo on internal:attr=[placeholder="What needs to be done?"i]
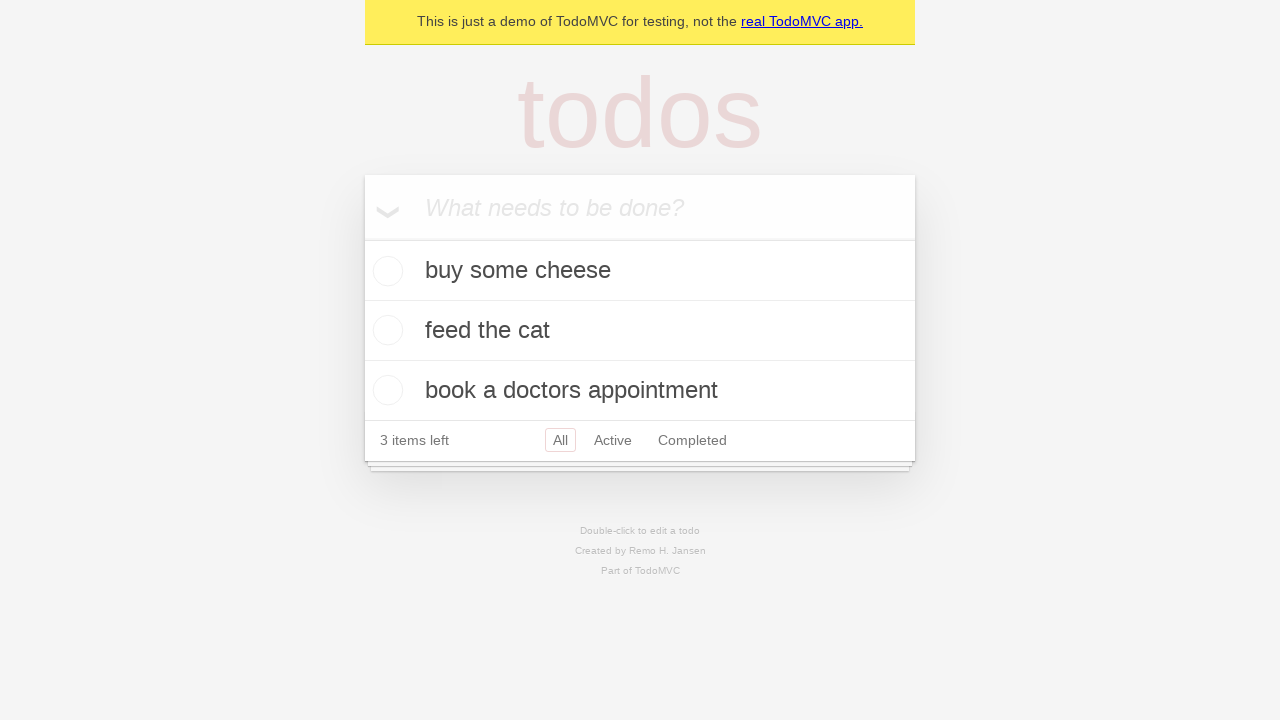

Checked the second todo item at (385, 330) on internal:testid=[data-testid="todo-item"s] >> nth=1 >> internal:role=checkbox
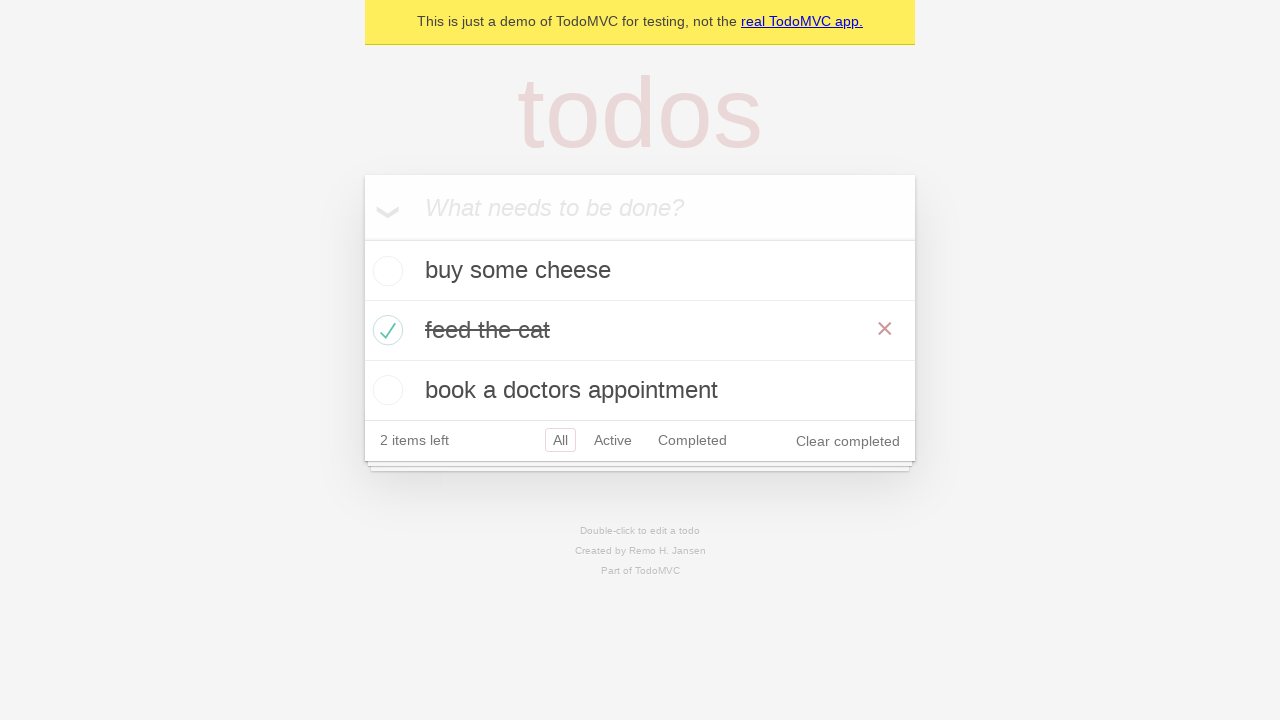

Clicked on 'All' filter at (560, 440) on internal:role=link[name="All"i]
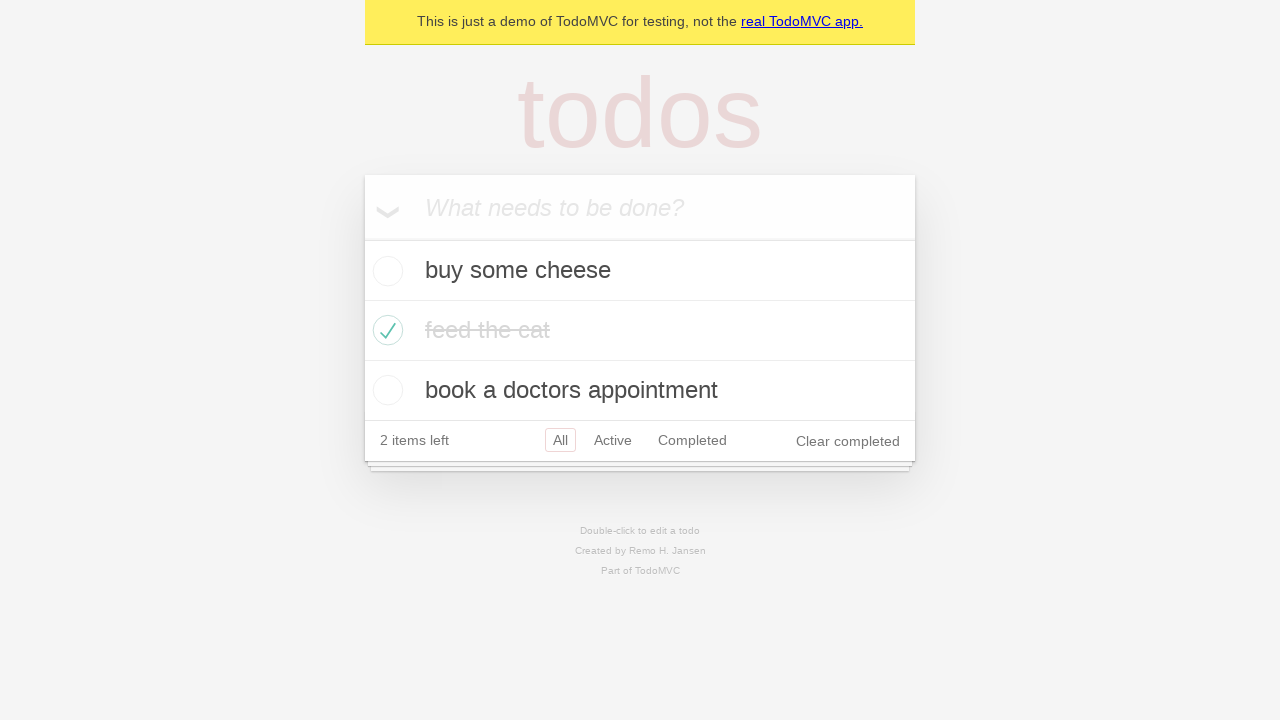

Clicked on 'Active' filter at (613, 440) on internal:role=link[name="Active"i]
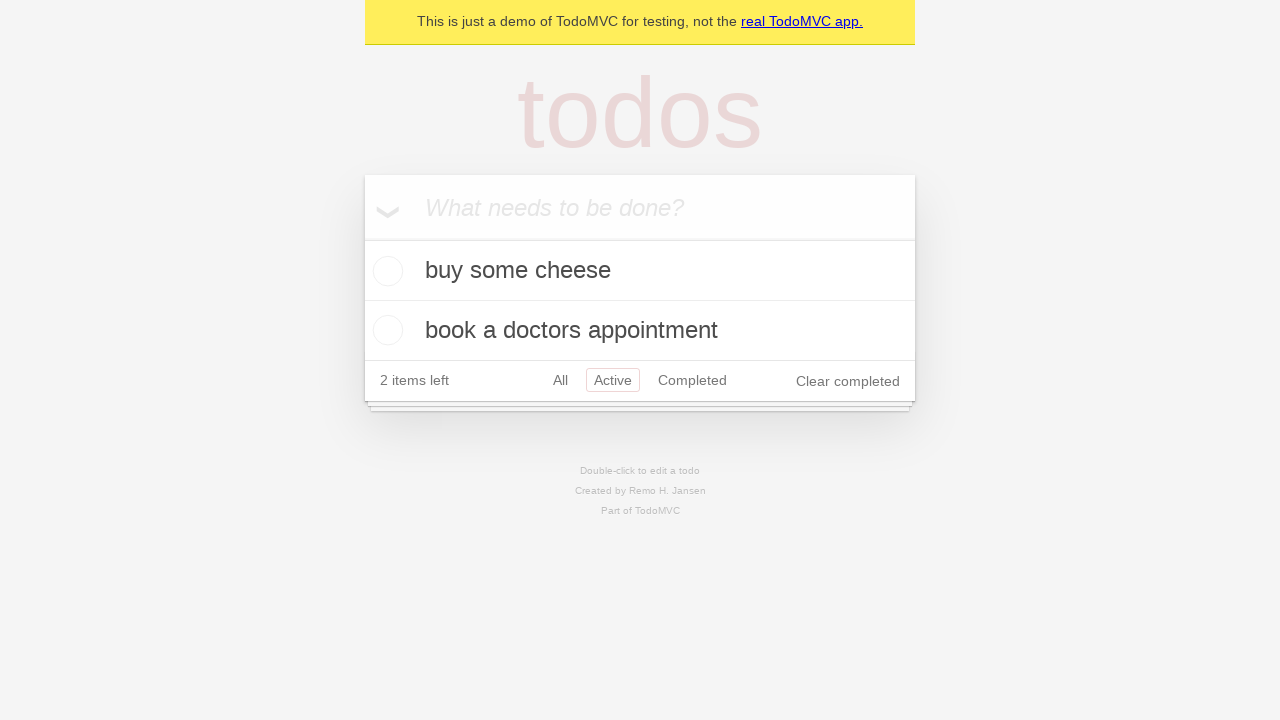

Clicked on 'Completed' filter at (692, 380) on internal:role=link[name="Completed"i]
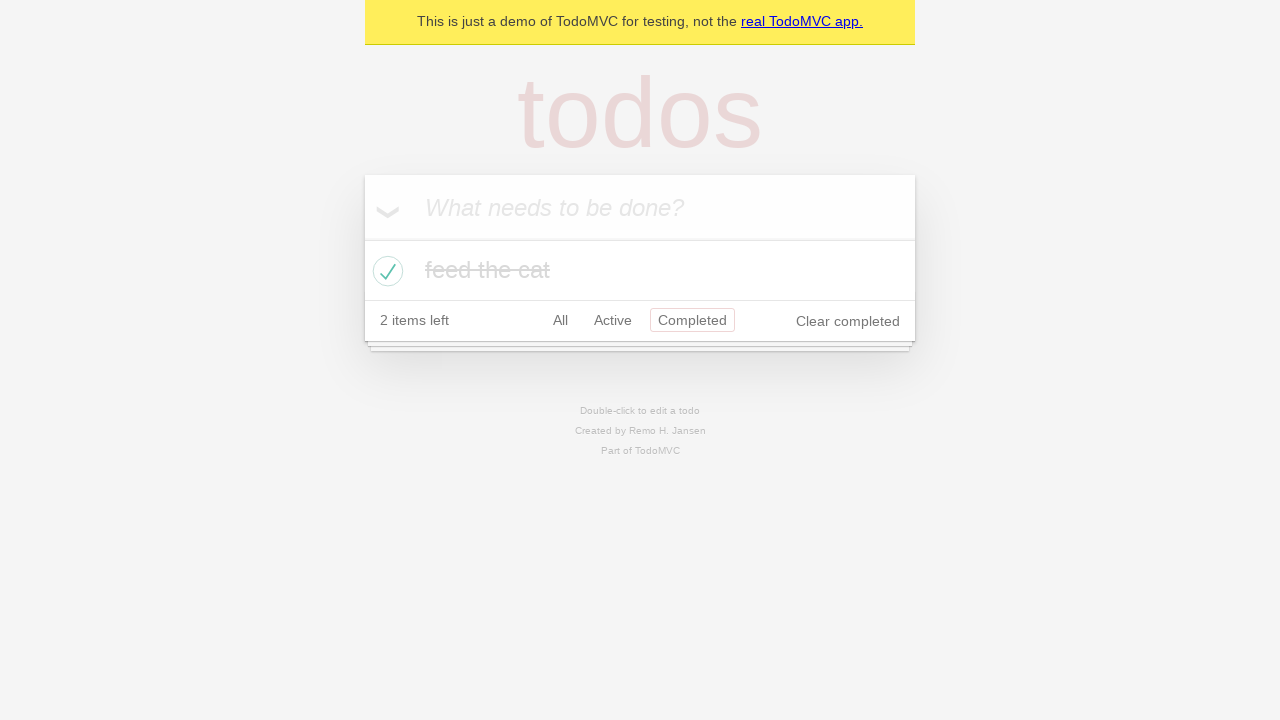

Pressed back button to navigate from Completed filter
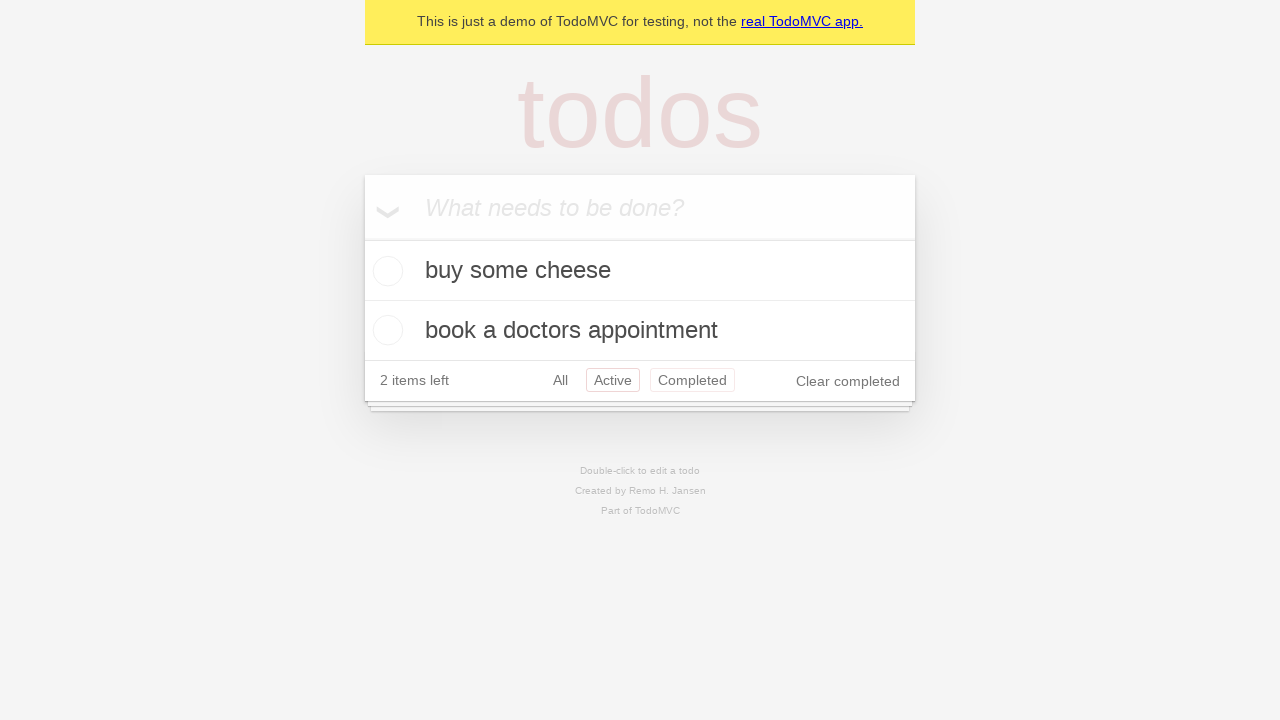

Pressed back button to navigate from Active filter
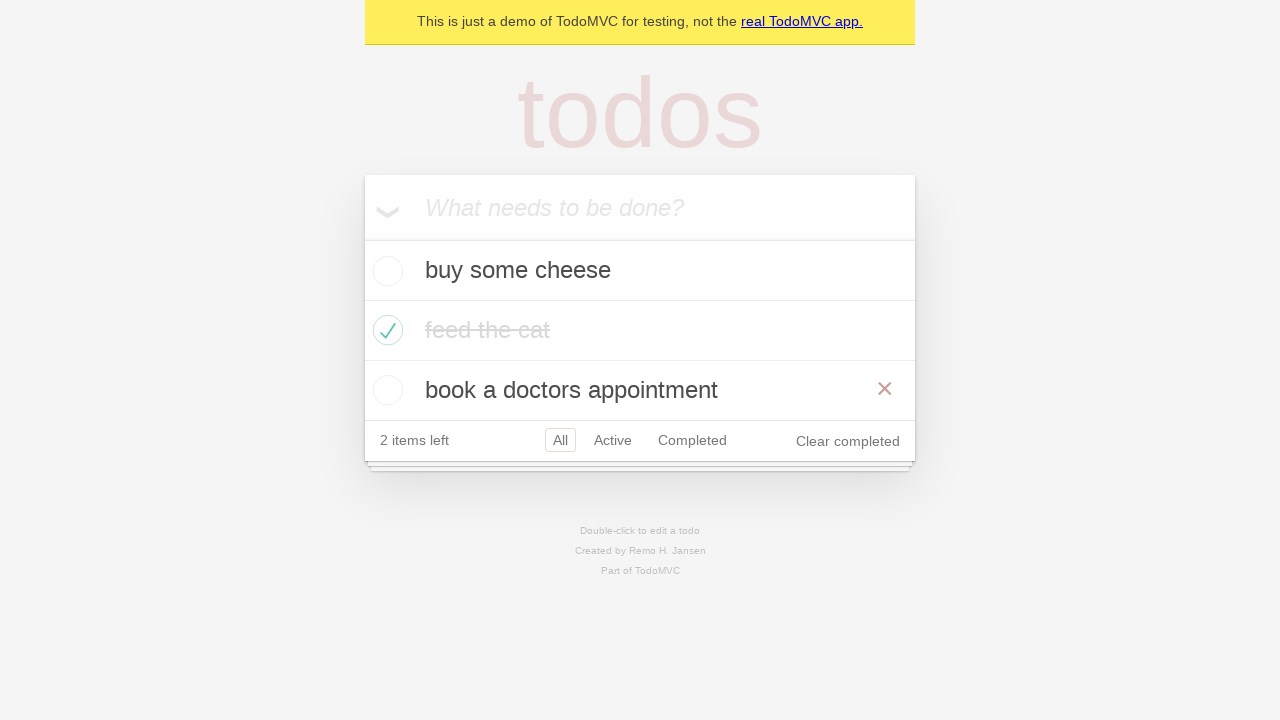

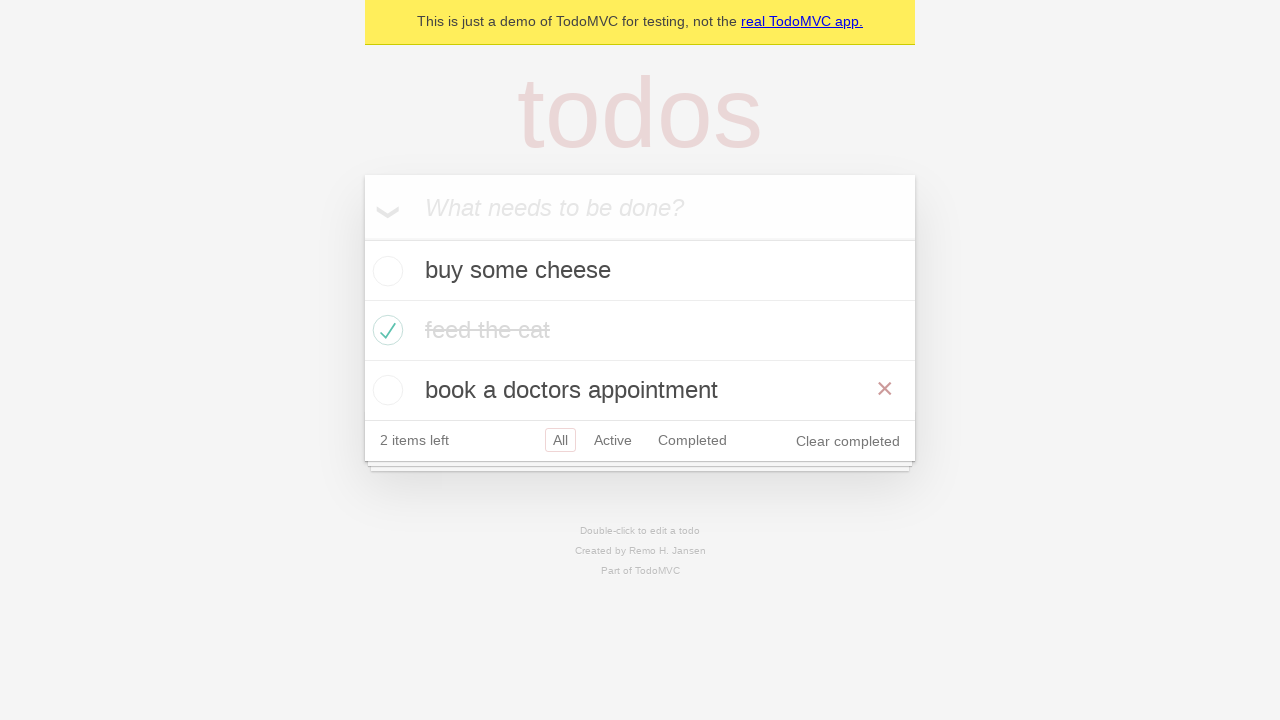